Tests homepage navigation and verifies welcome text, section headings, and content visibility across different page sections

Starting URL: https://automationintesting.online/

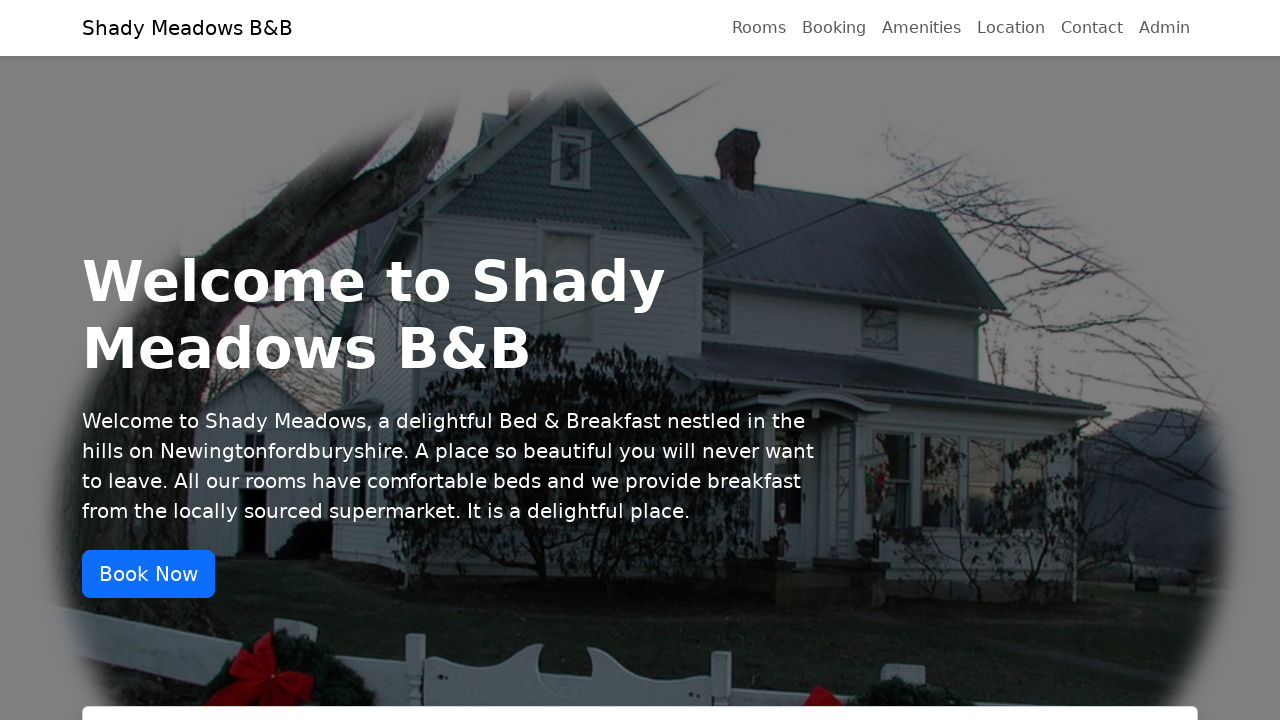

Waited for welcome heading to be visible
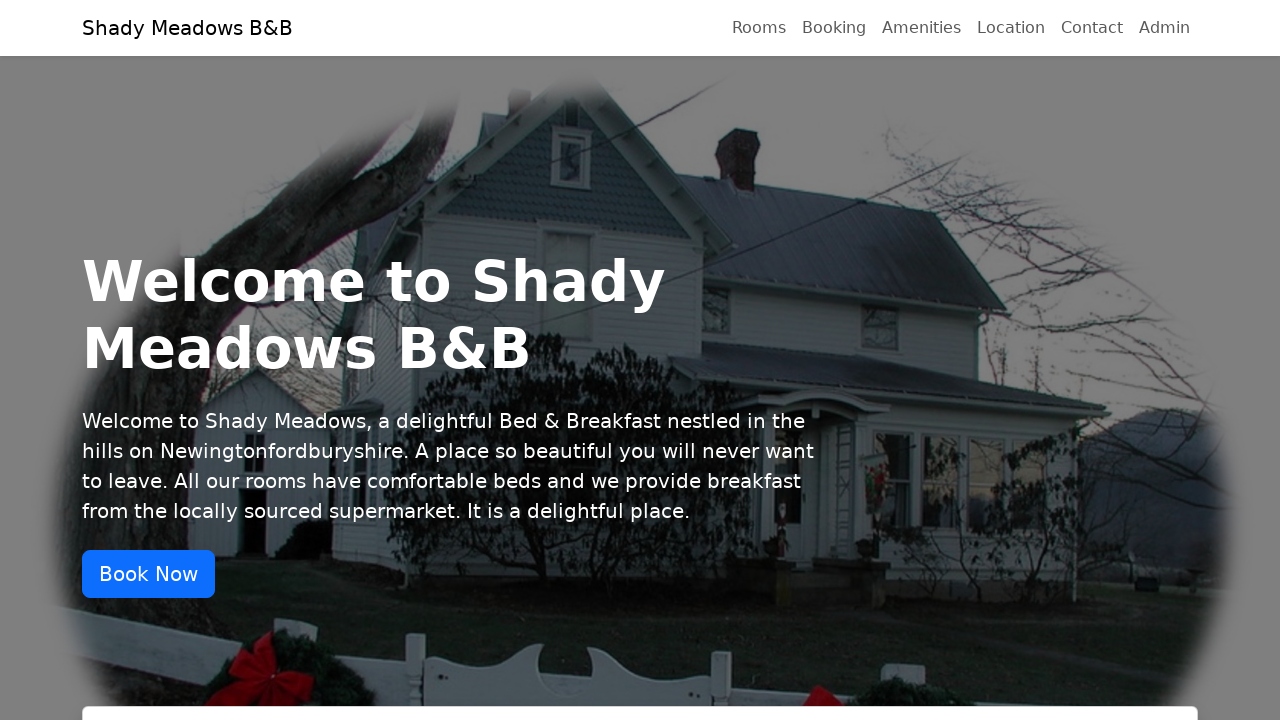

Retrieved welcome text: Welcome to Shady Meadows B&B
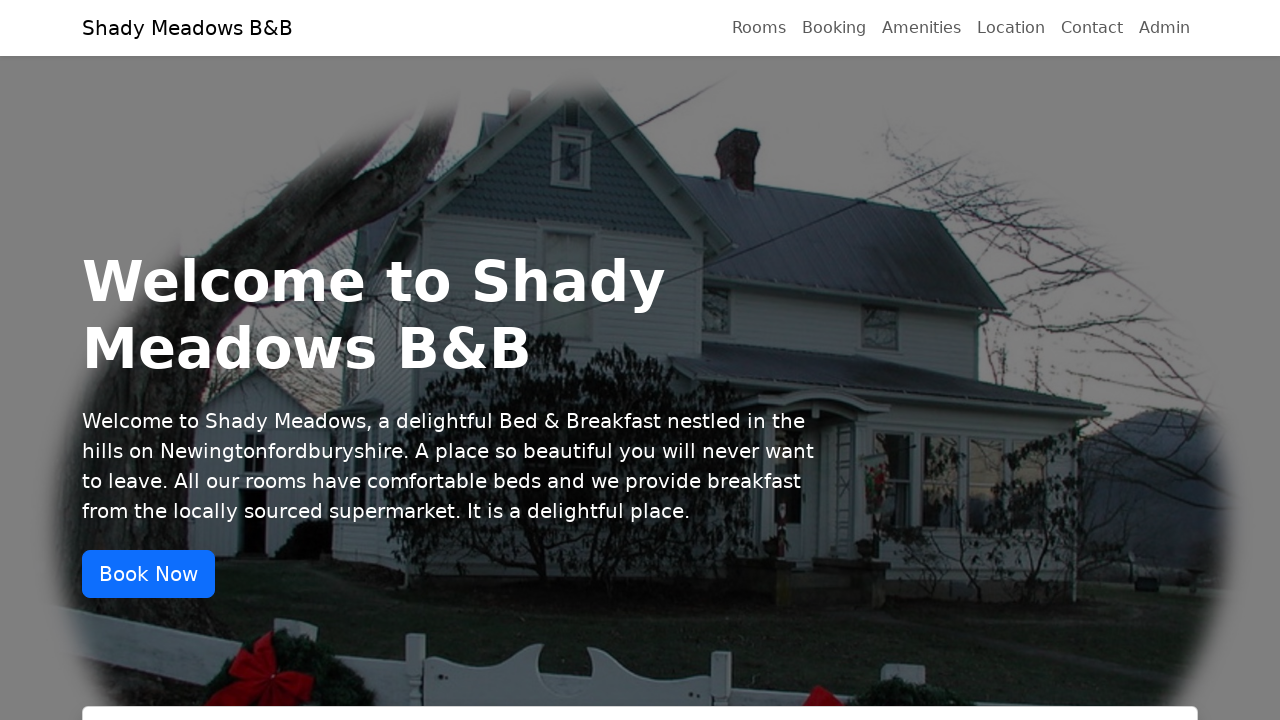

Waited for welcome subtext paragraph to be visible
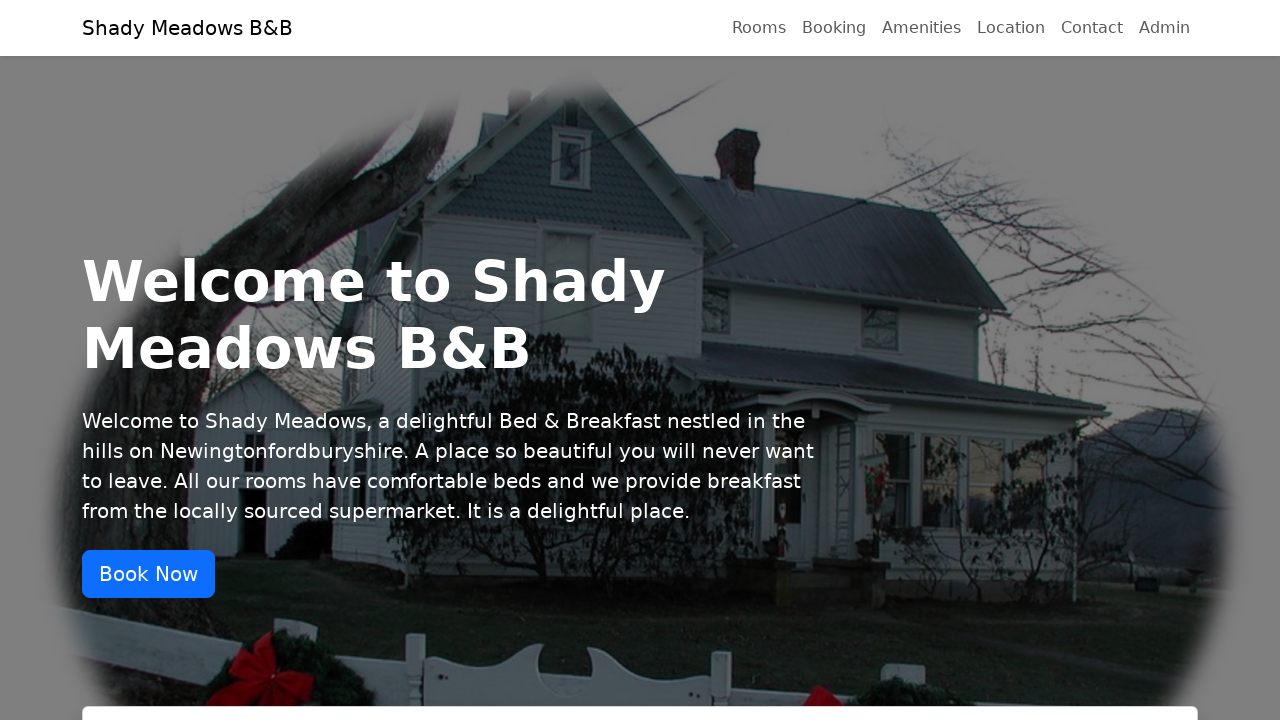

Scrolled to rooms section
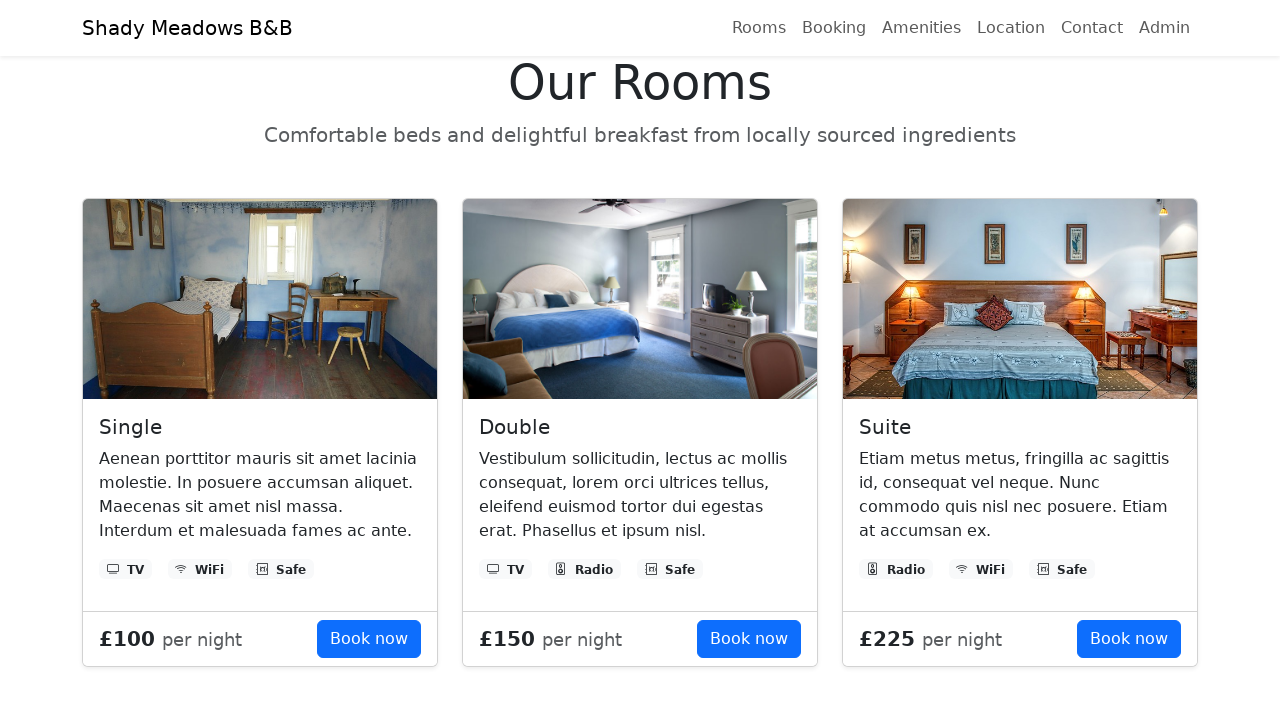

Waited 500ms for rooms section to settle
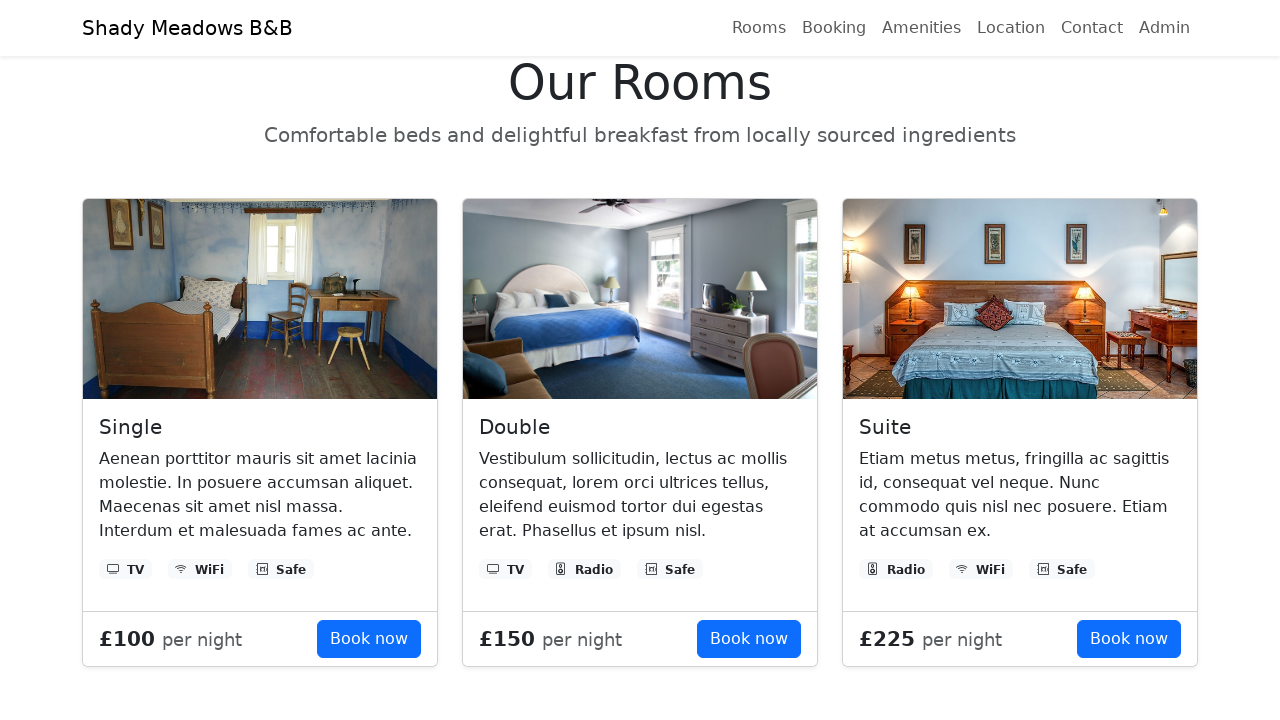

Verified rooms section heading is visible
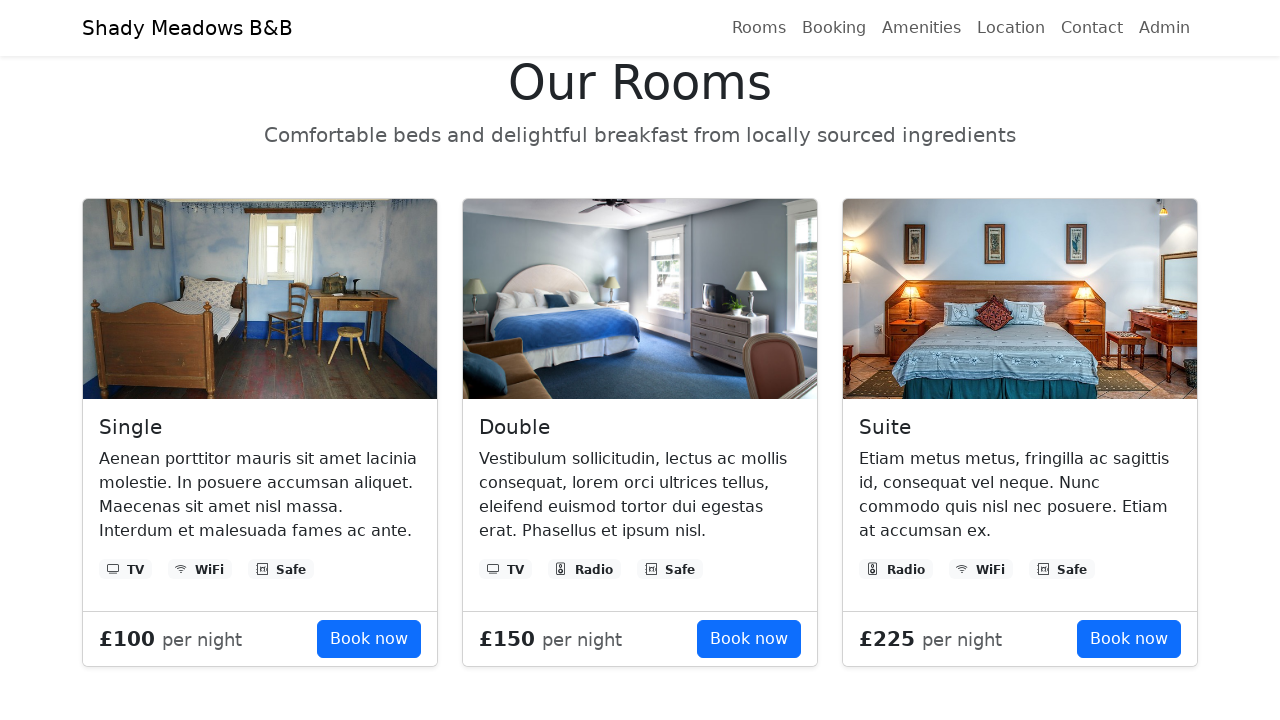

Scrolled to location section
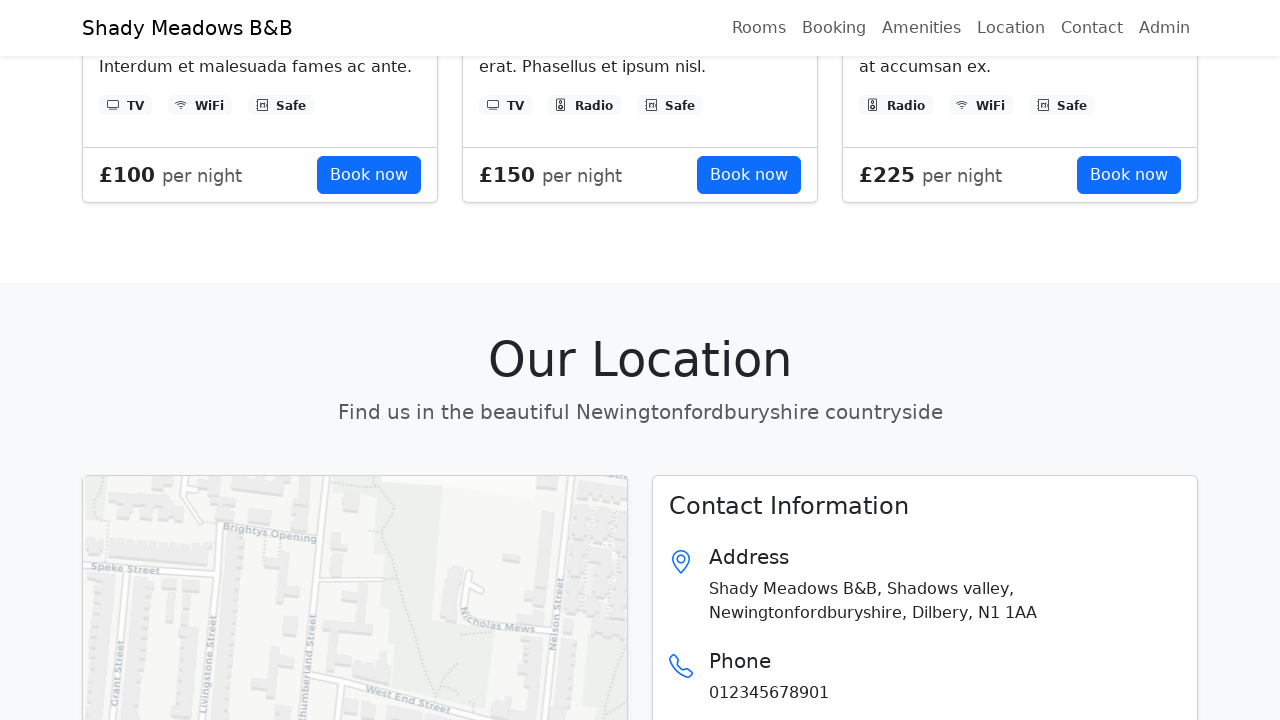

Verified location section heading is visible
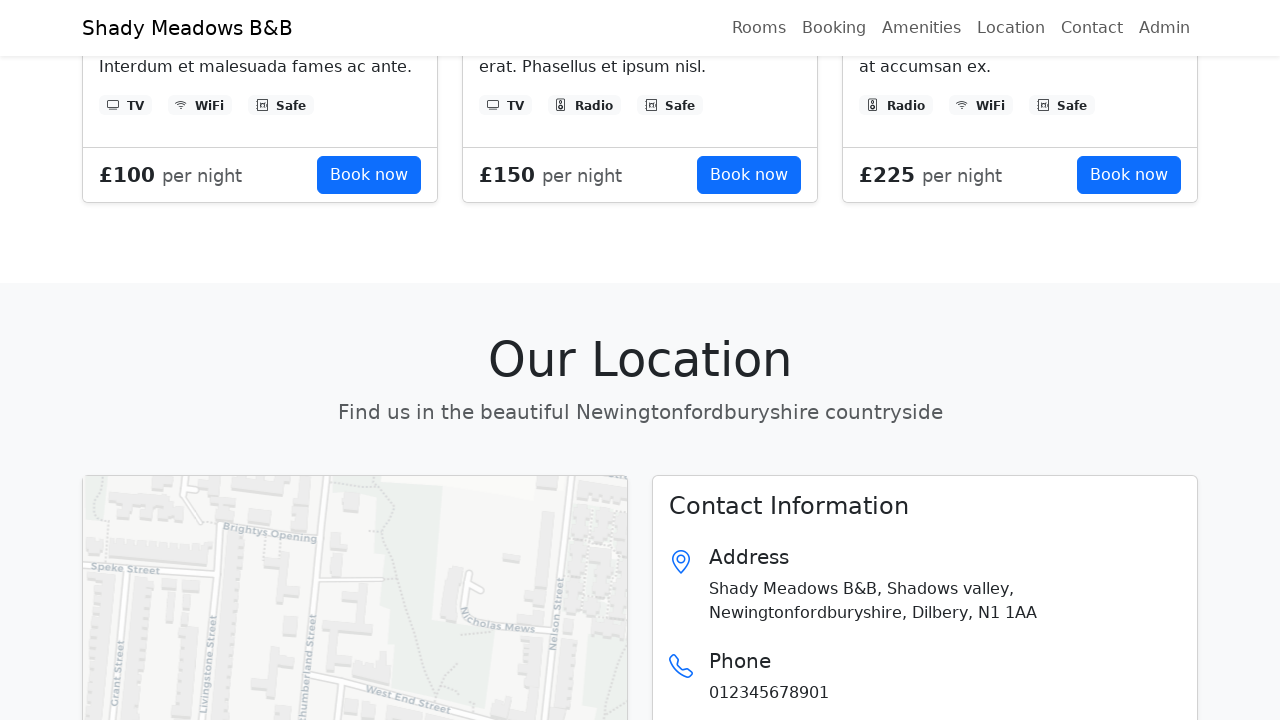

Verified contact section heading is visible
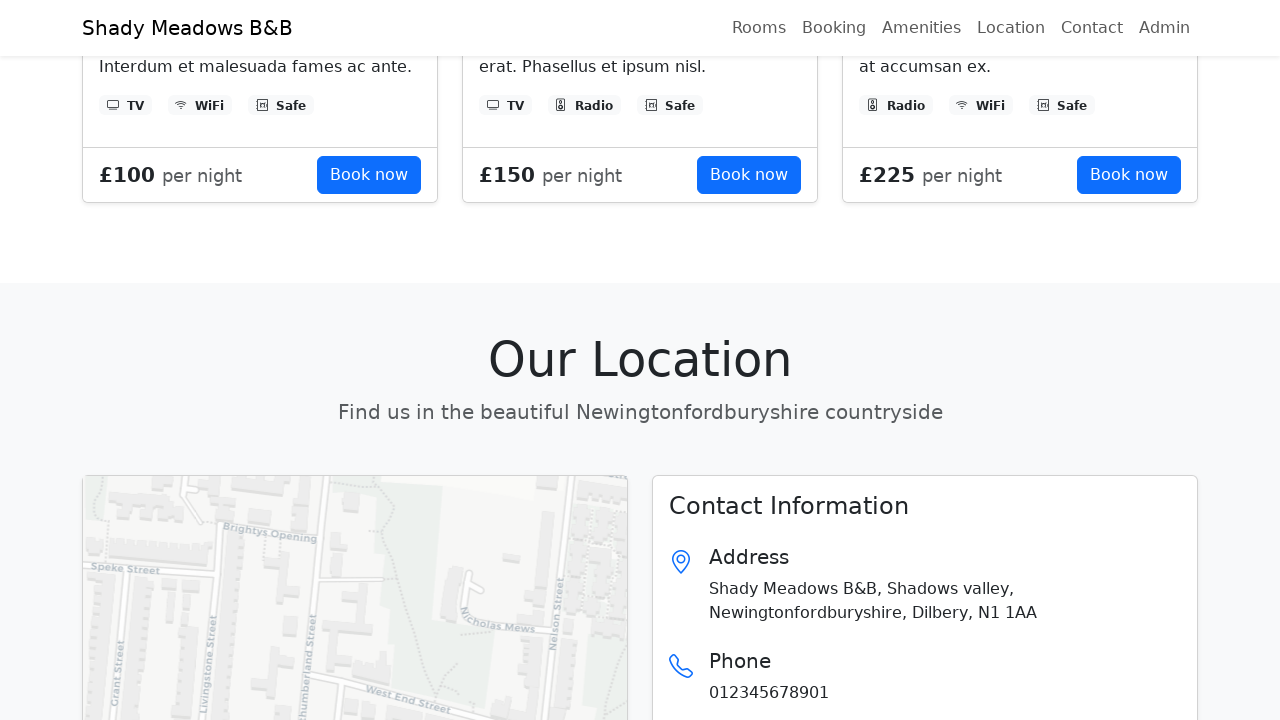

Scrolled to contact form section
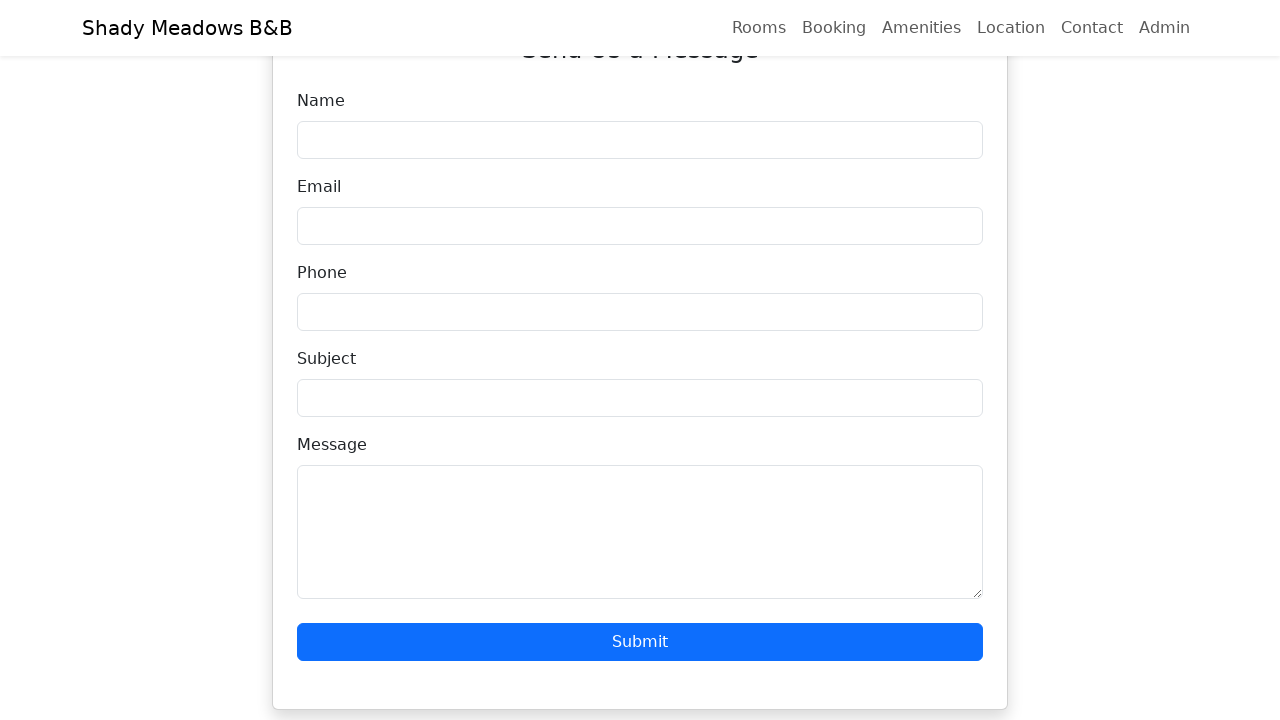

Waited 500ms for contact form to settle
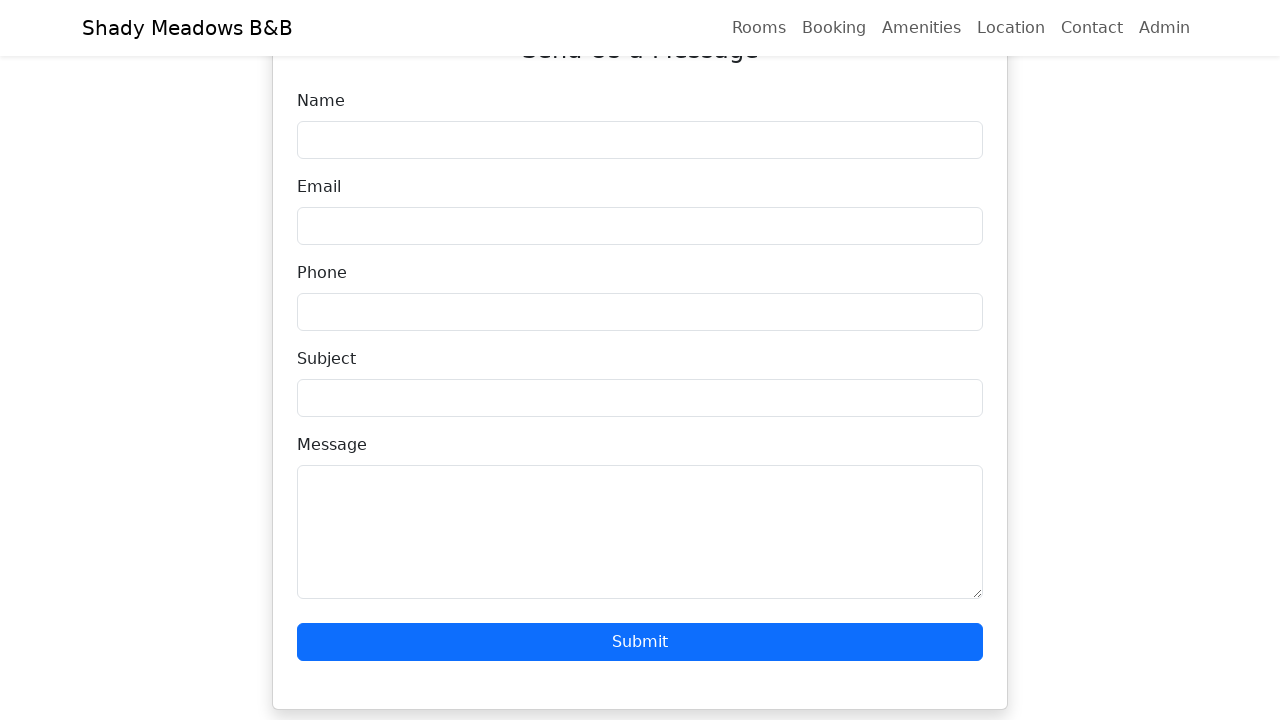

Verified 'Send us a message' section heading is visible
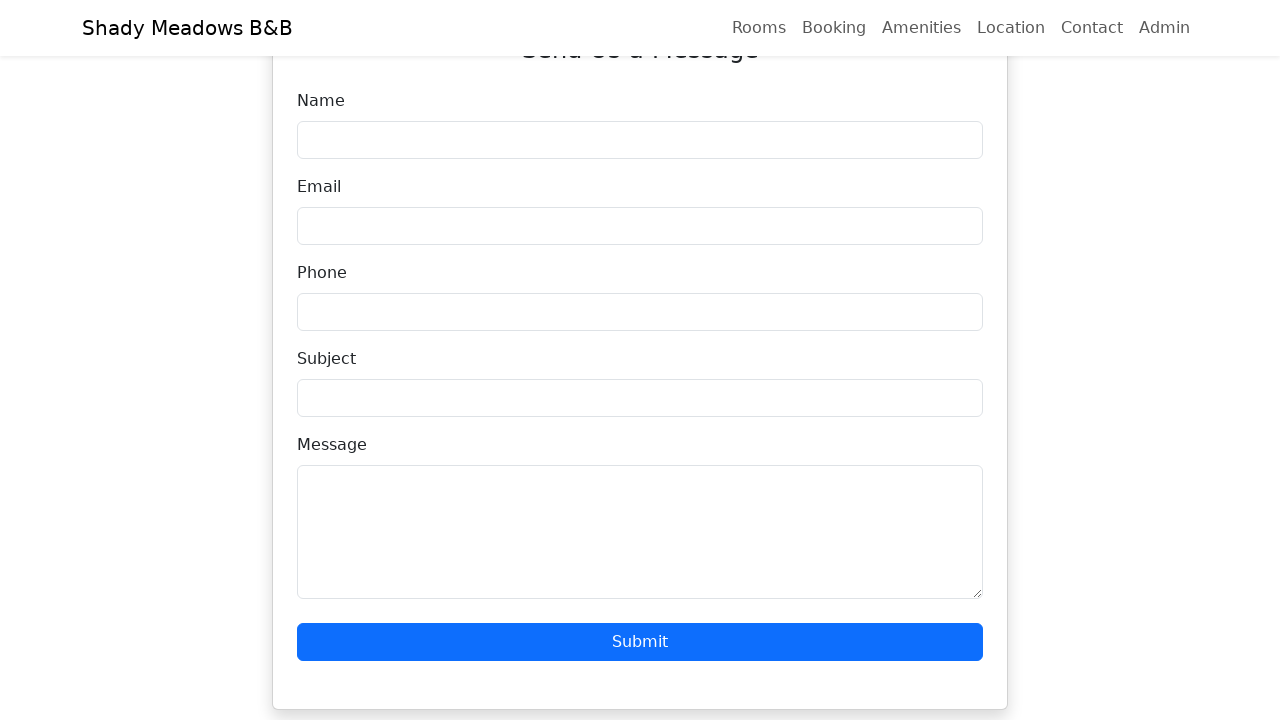

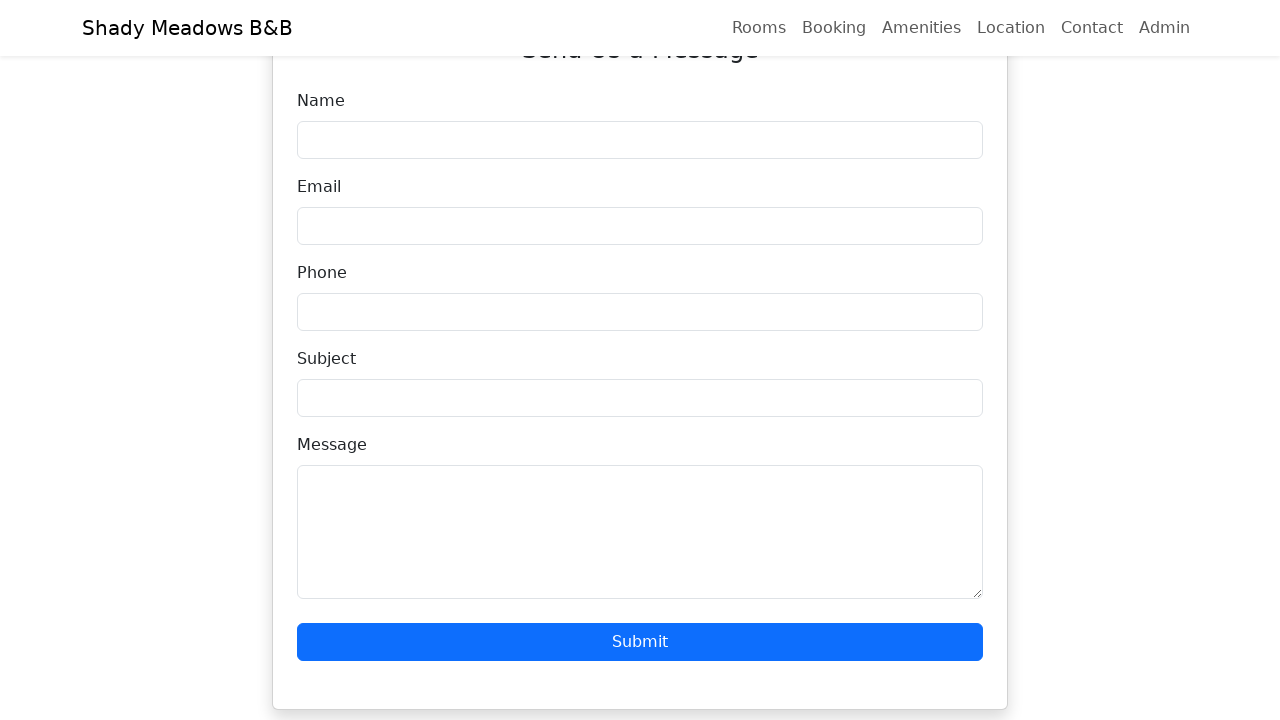